Tests form validation by filling out a form with first name, phone number, date, and payment type selection, then submitting it

Starting URL: https://practice.expandtesting.com/form-validation

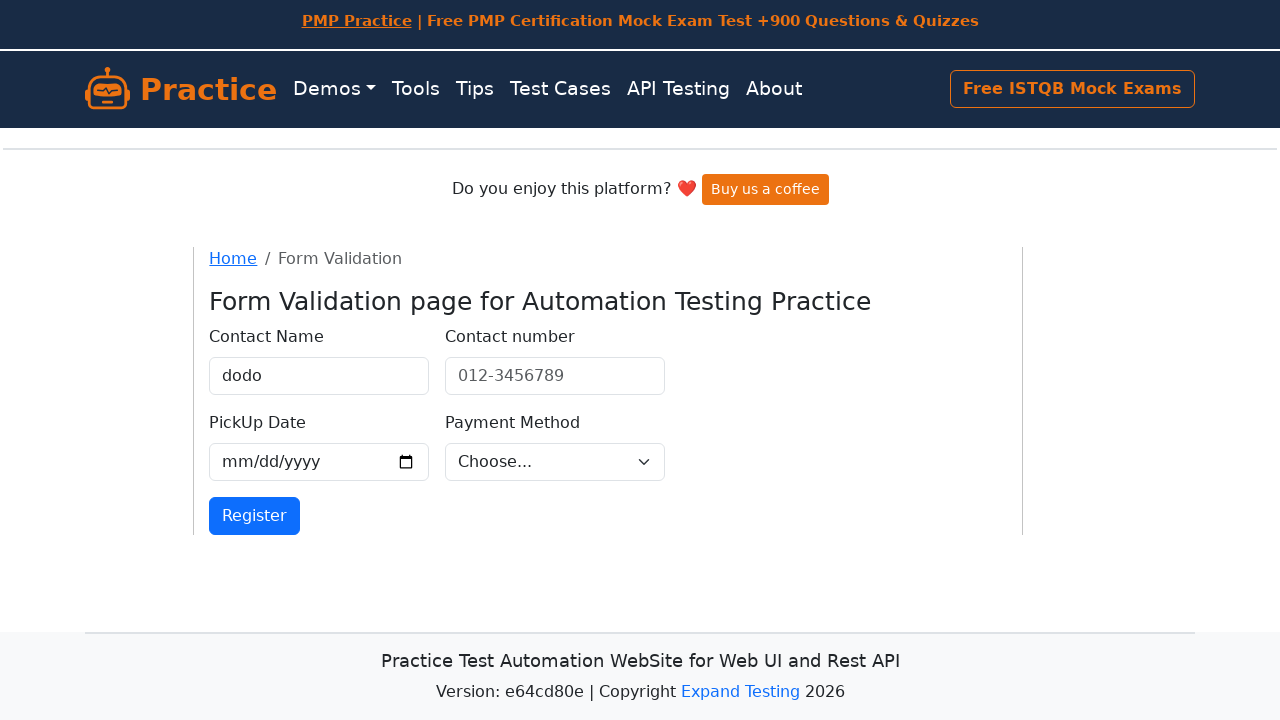

Cleared first name field on #validationCustom01
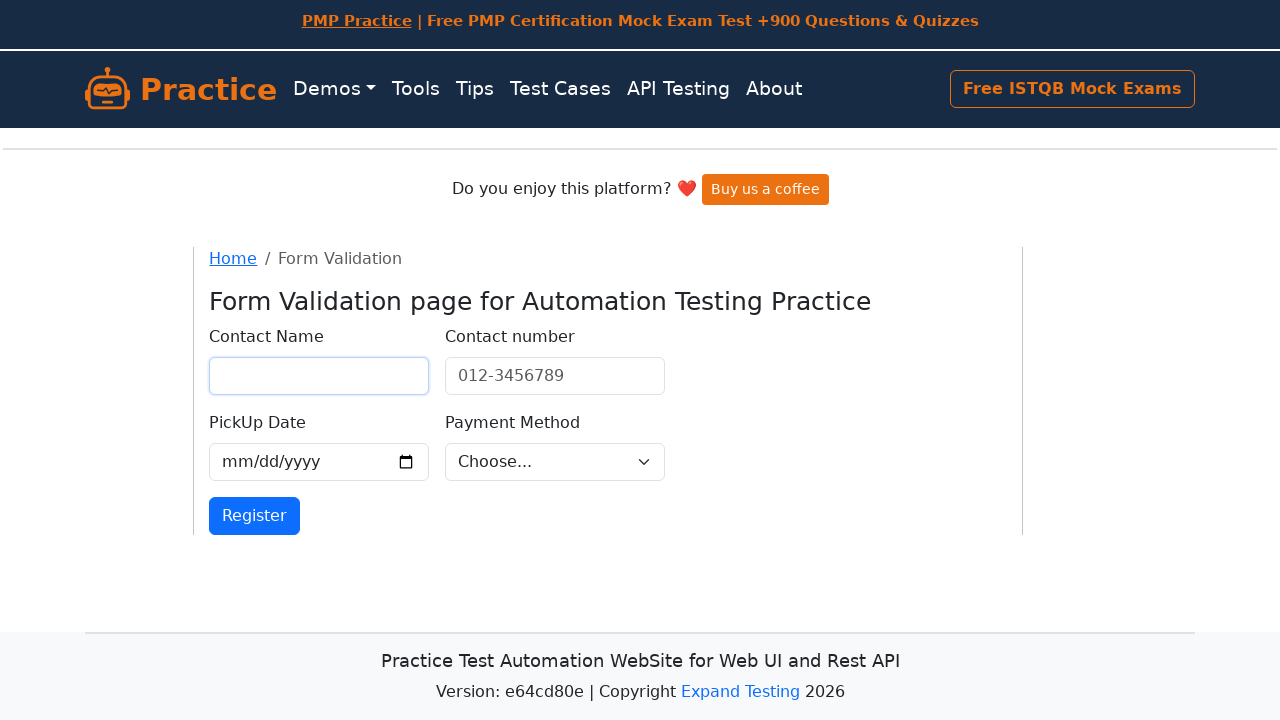

Filled first name field with 'Shubham' on #validationCustom01
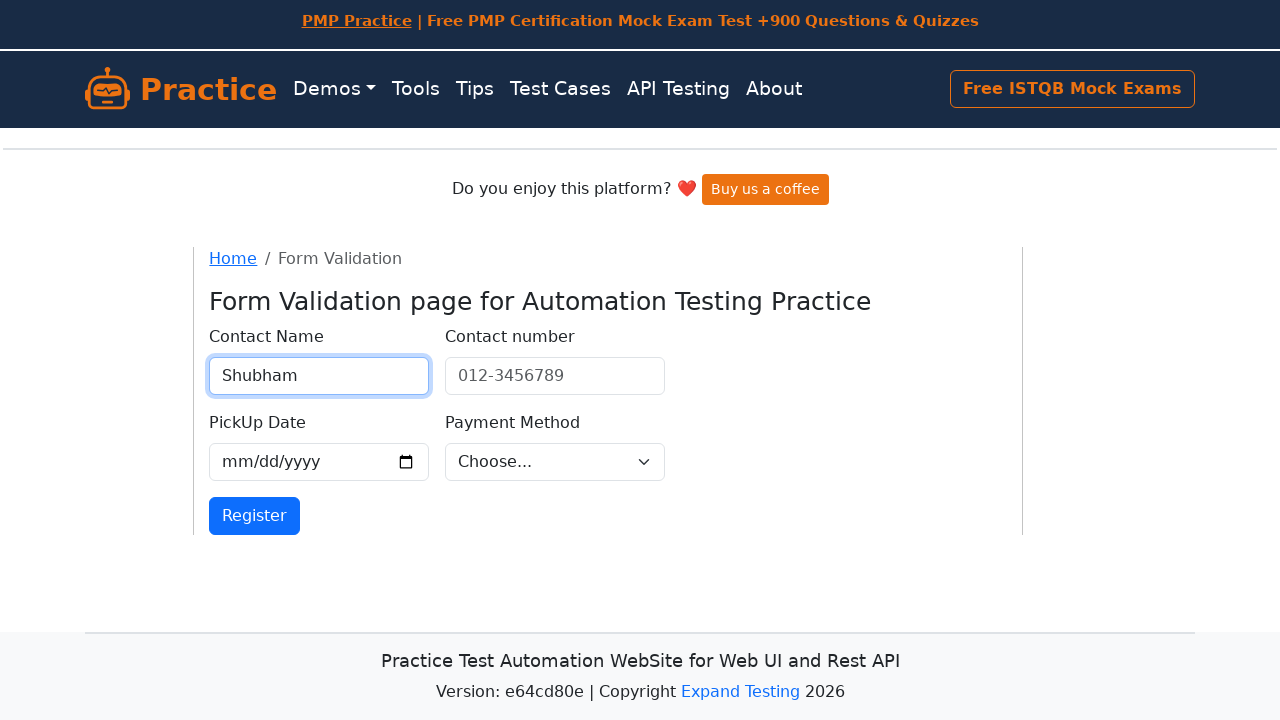

Filled phone number field with '012-3456789' on input[type='tel']
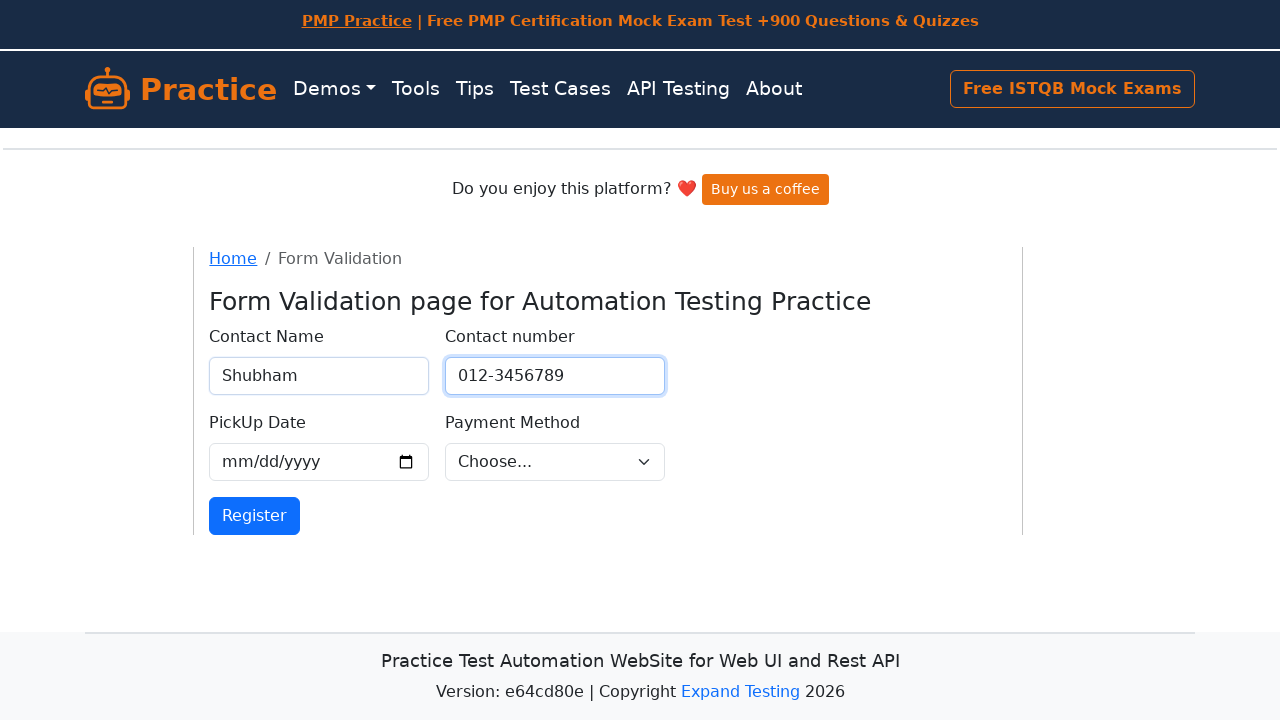

Filled date field with '1999-07-28' on input[type='date']
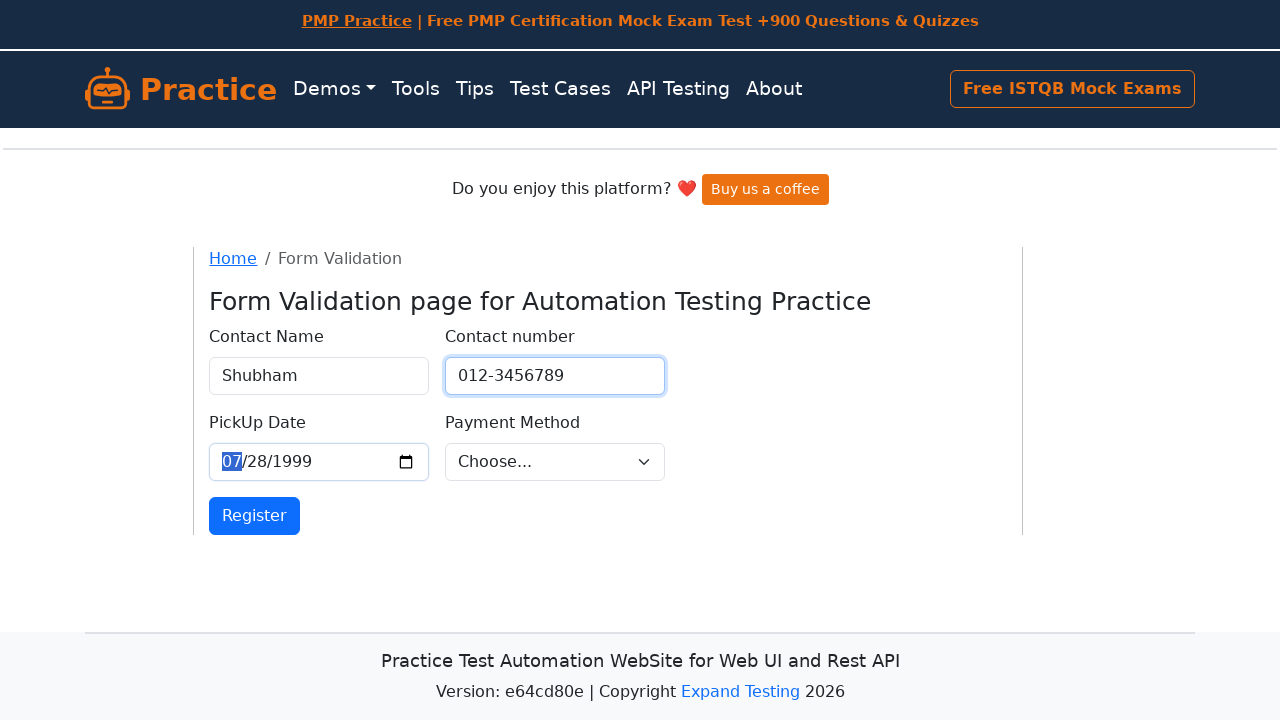

Selected 'card' as payment type from dropdown on #validationCustom04
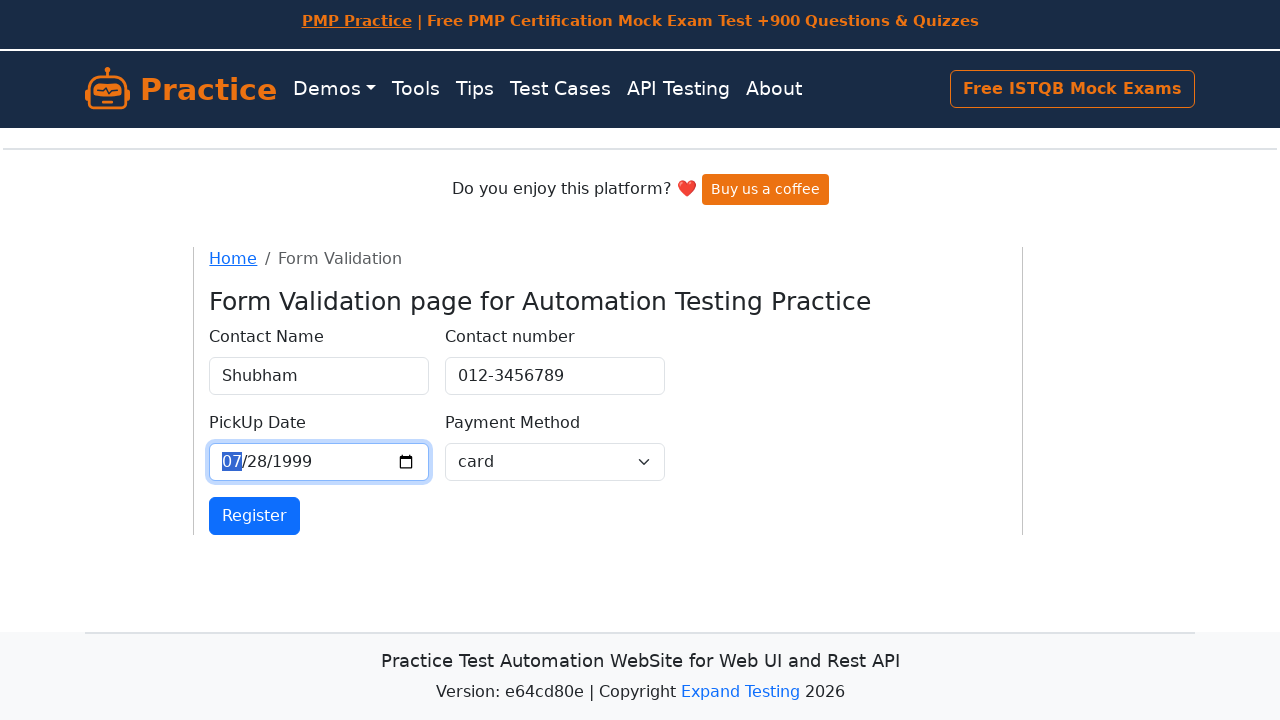

Clicked submit button to submit the form at (255, 516) on button[type='submit']
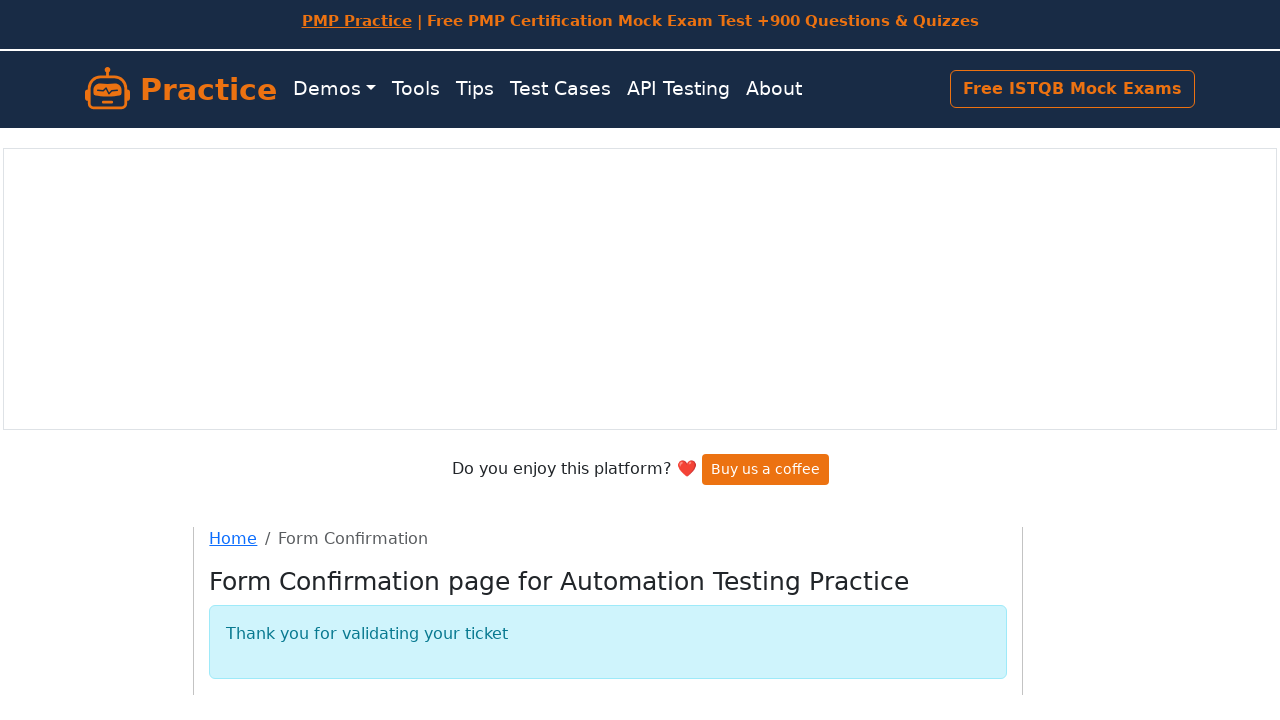

Alert message appeared confirming form submission
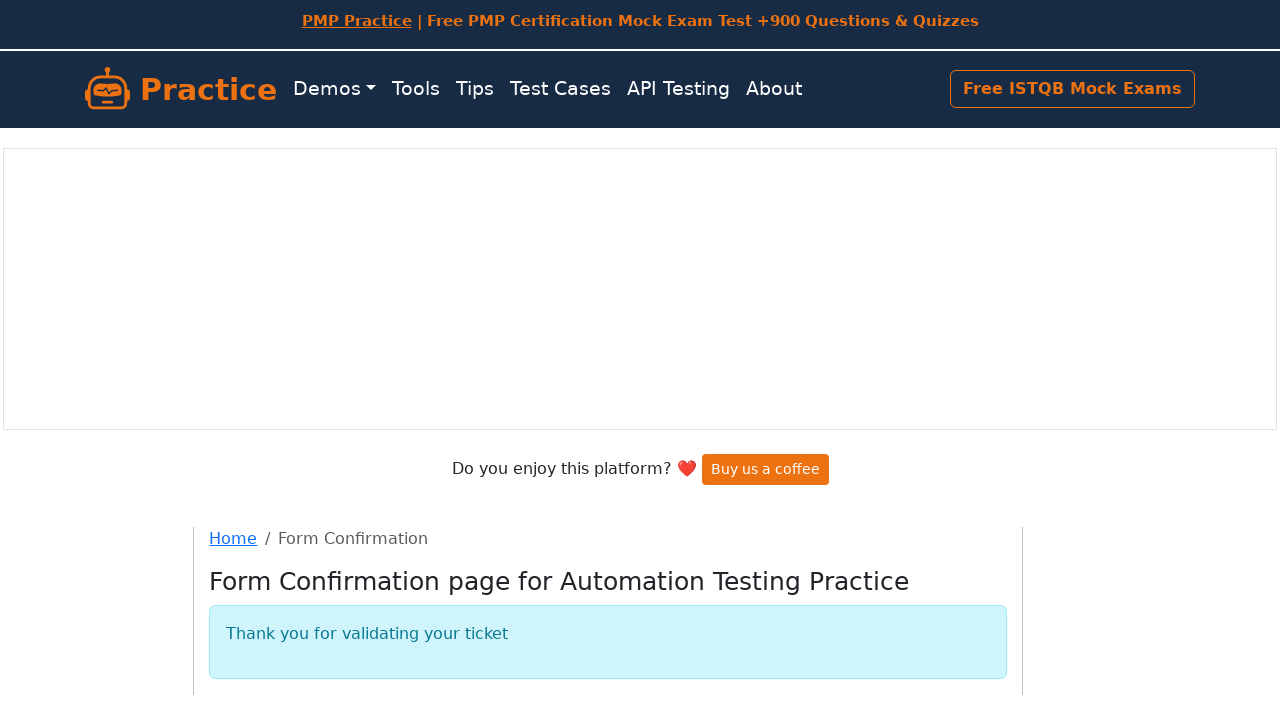

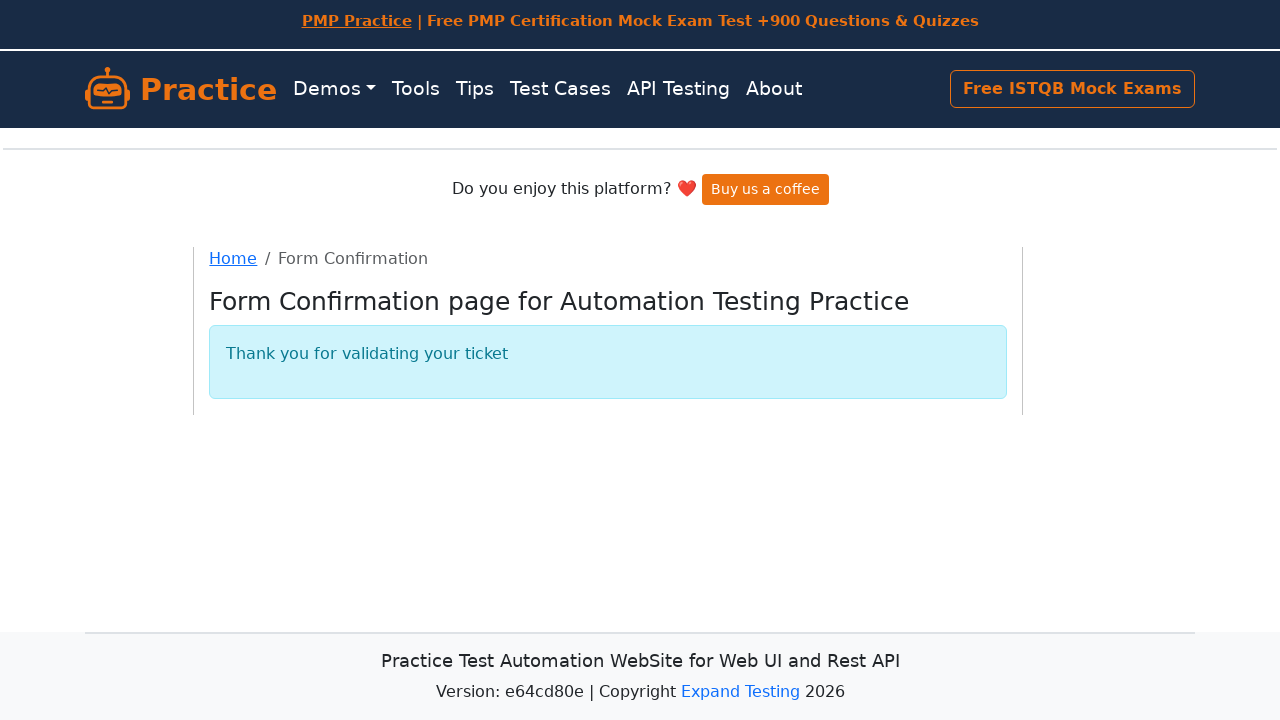